Navigates to the Selenium HQ website and maximizes the browser window to verify basic browser launch functionality.

Starting URL: http://seleniumhq.org

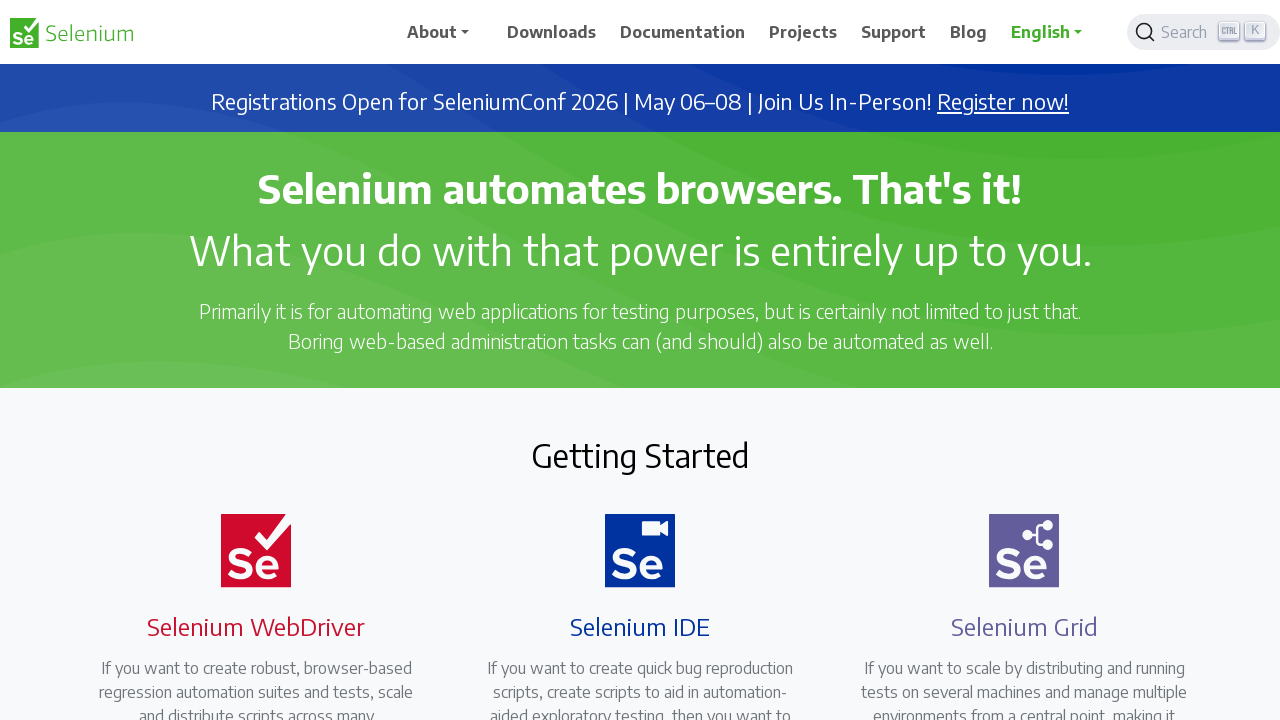

Navigated to Selenium HQ website
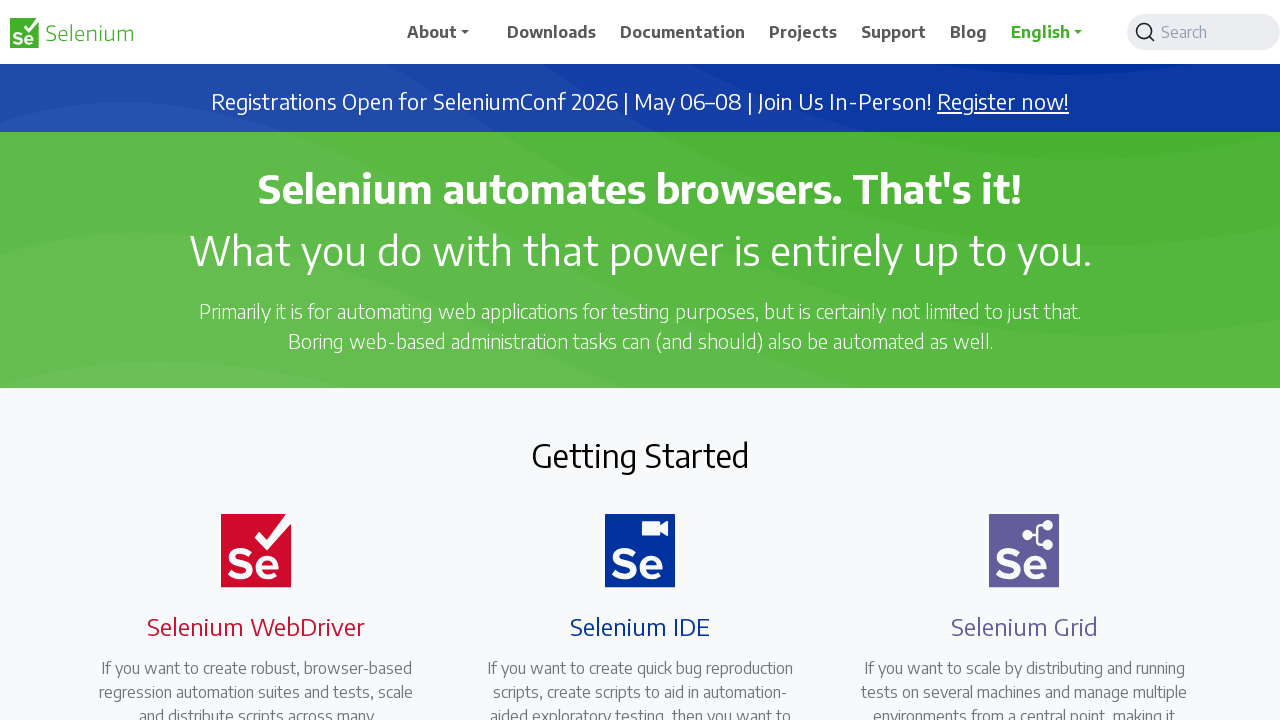

Set viewport size to 1920x1080 to maximize browser window
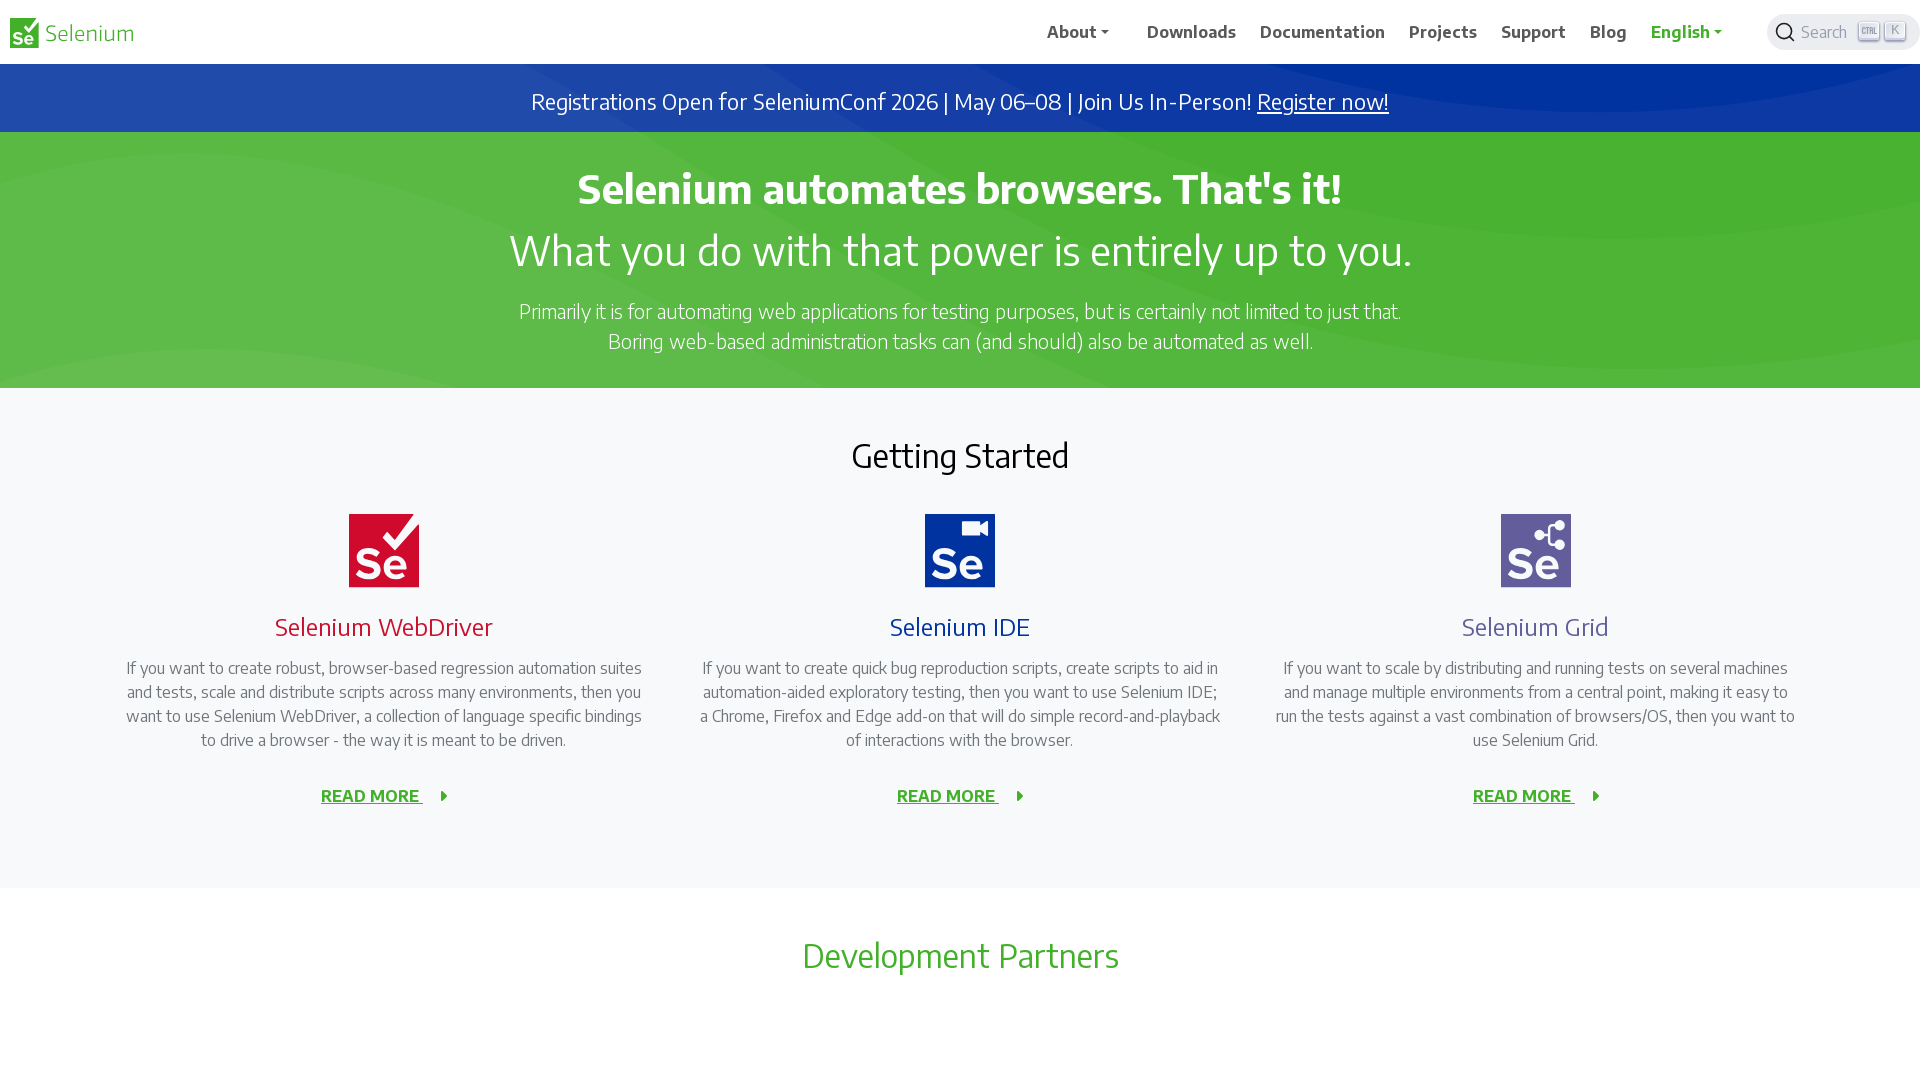

Waited for page to load (domcontentloaded event)
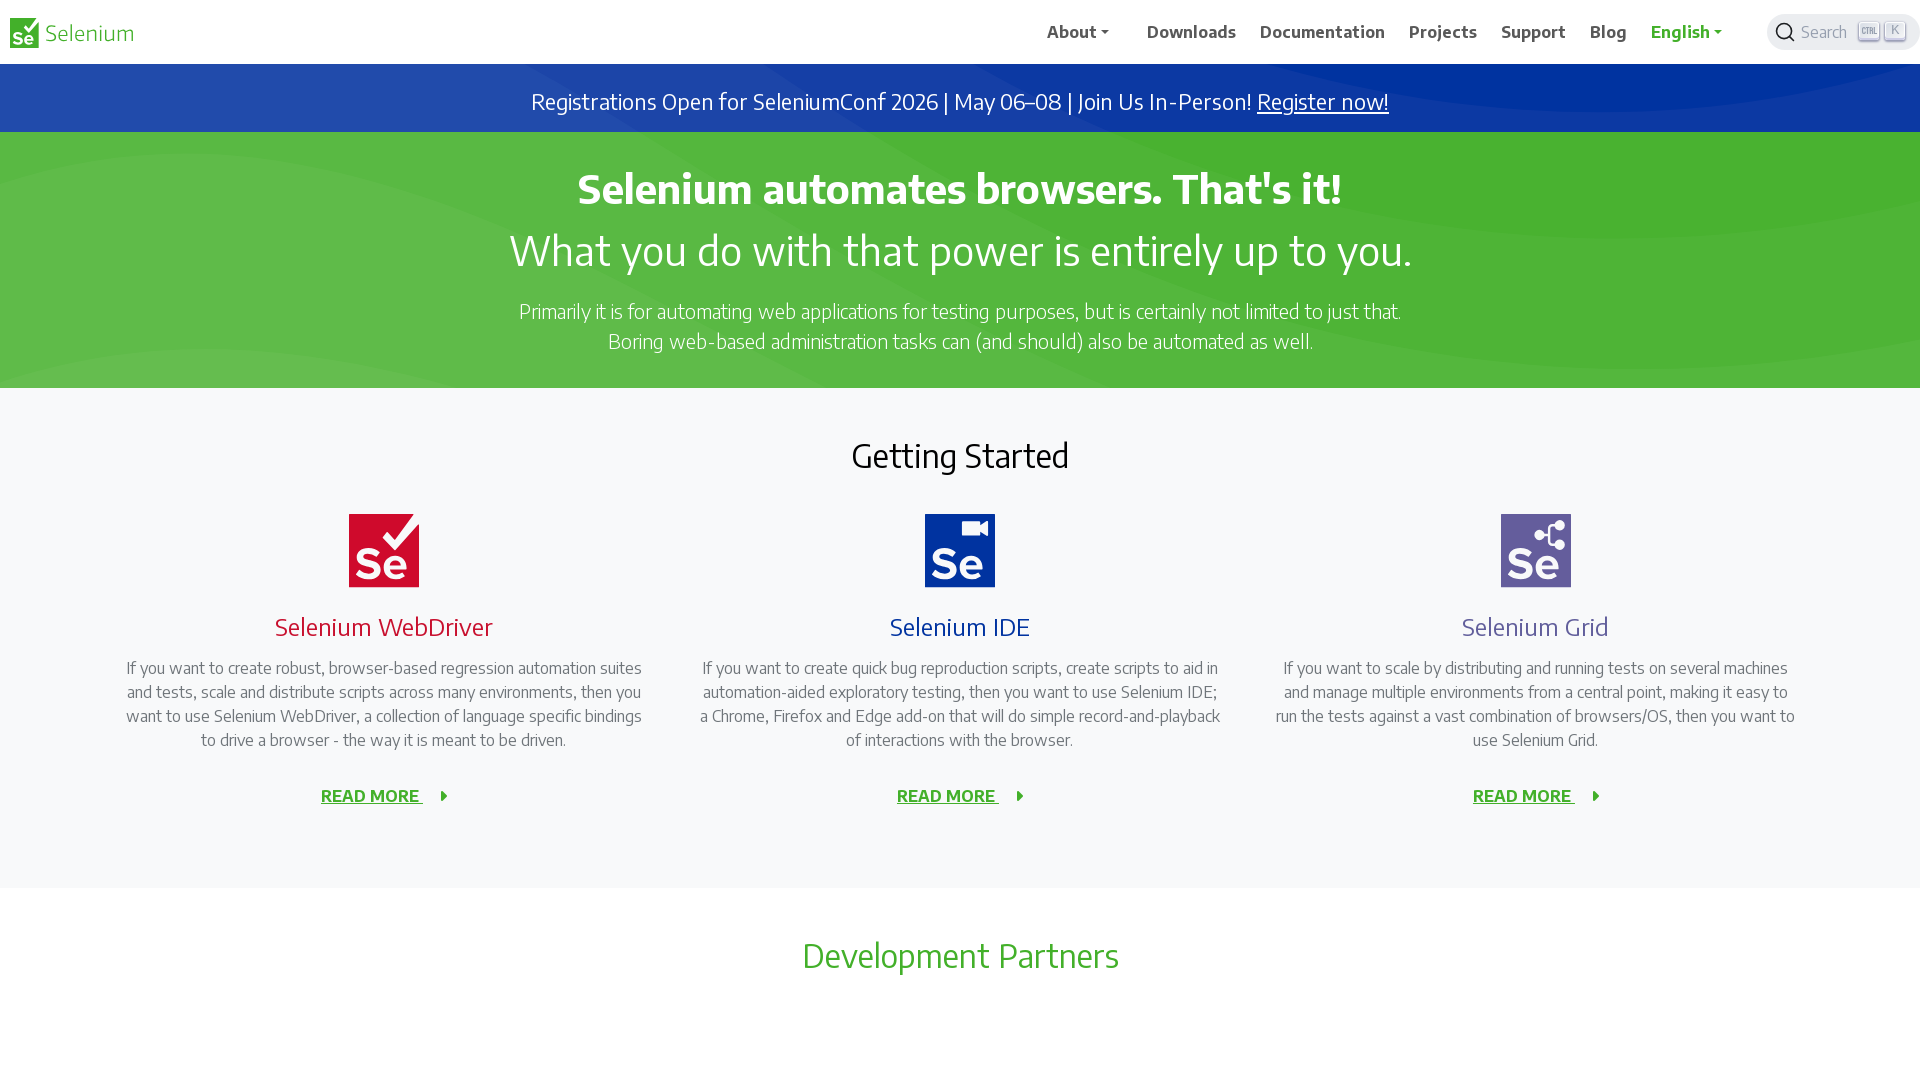

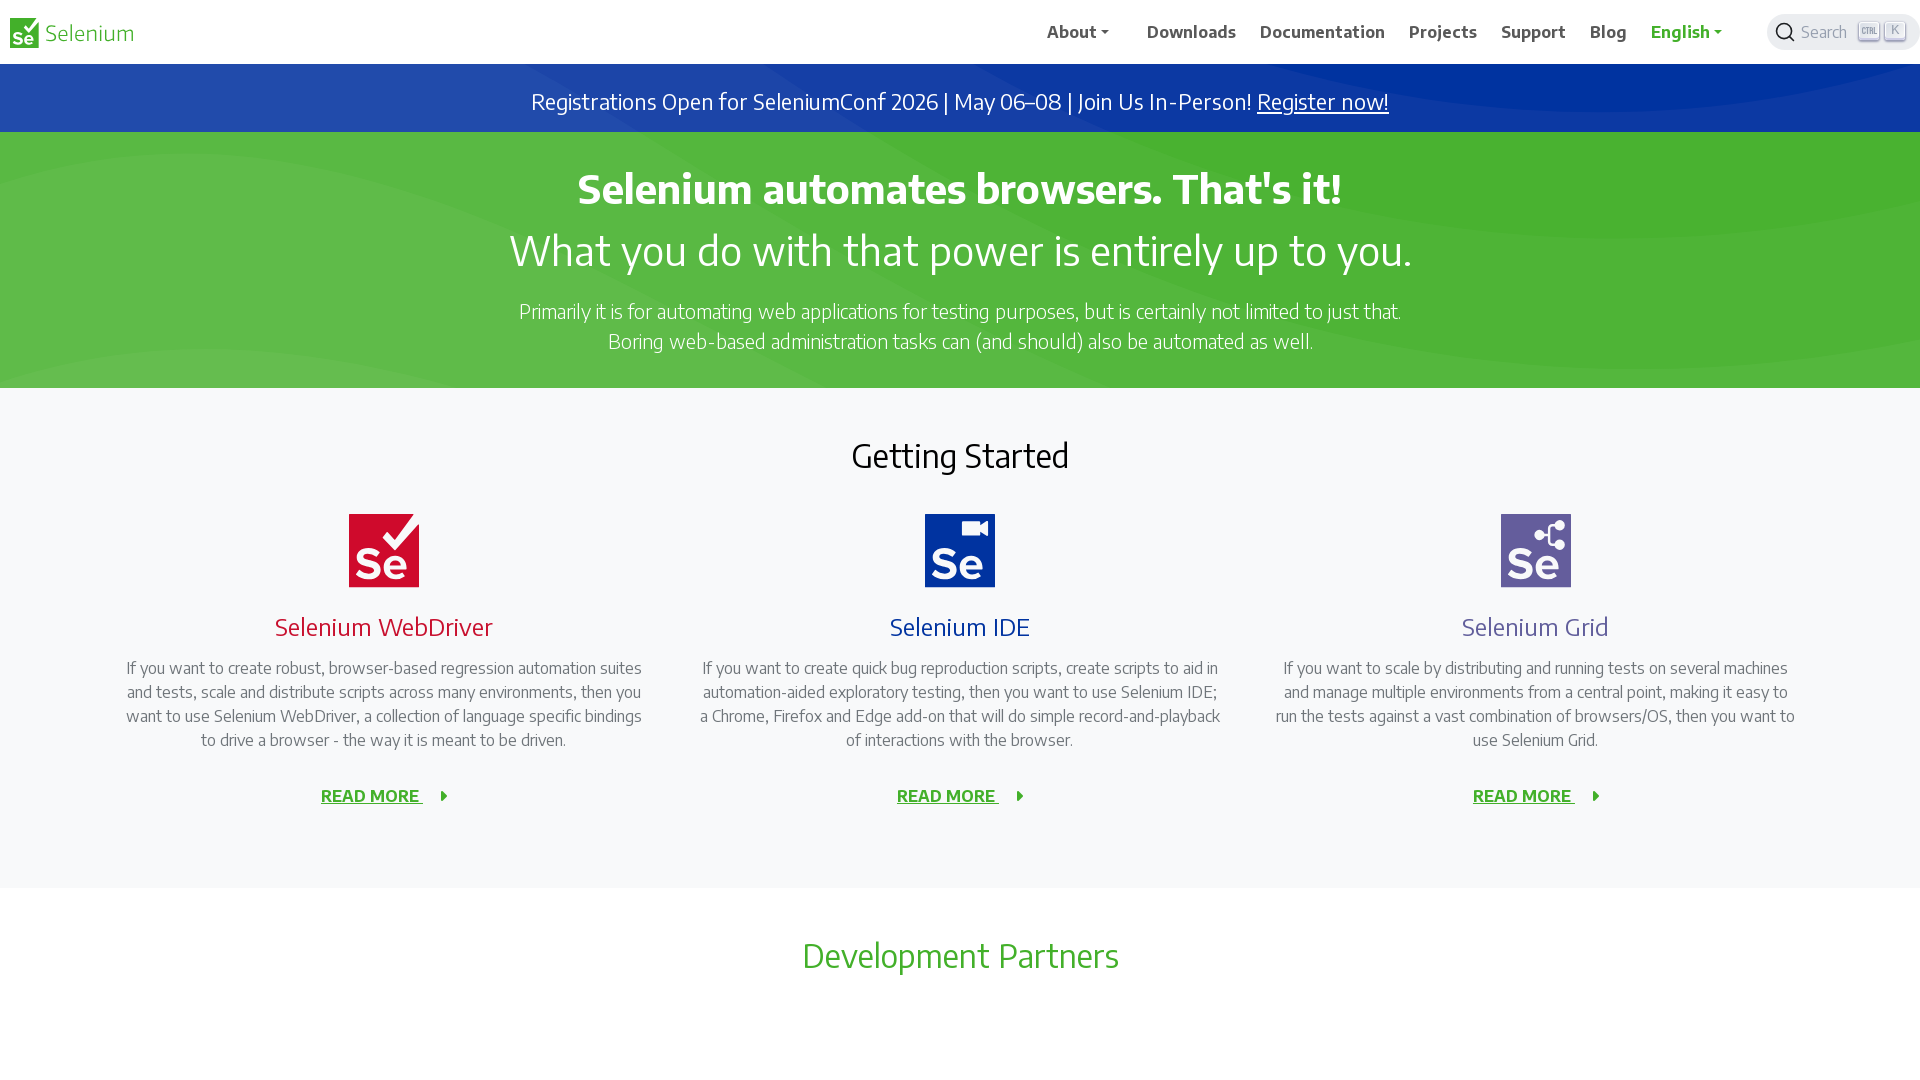